Tests JavaScript execution to scroll the page down by 200 pixels

Starting URL: https://www.automationtesting.co.uk

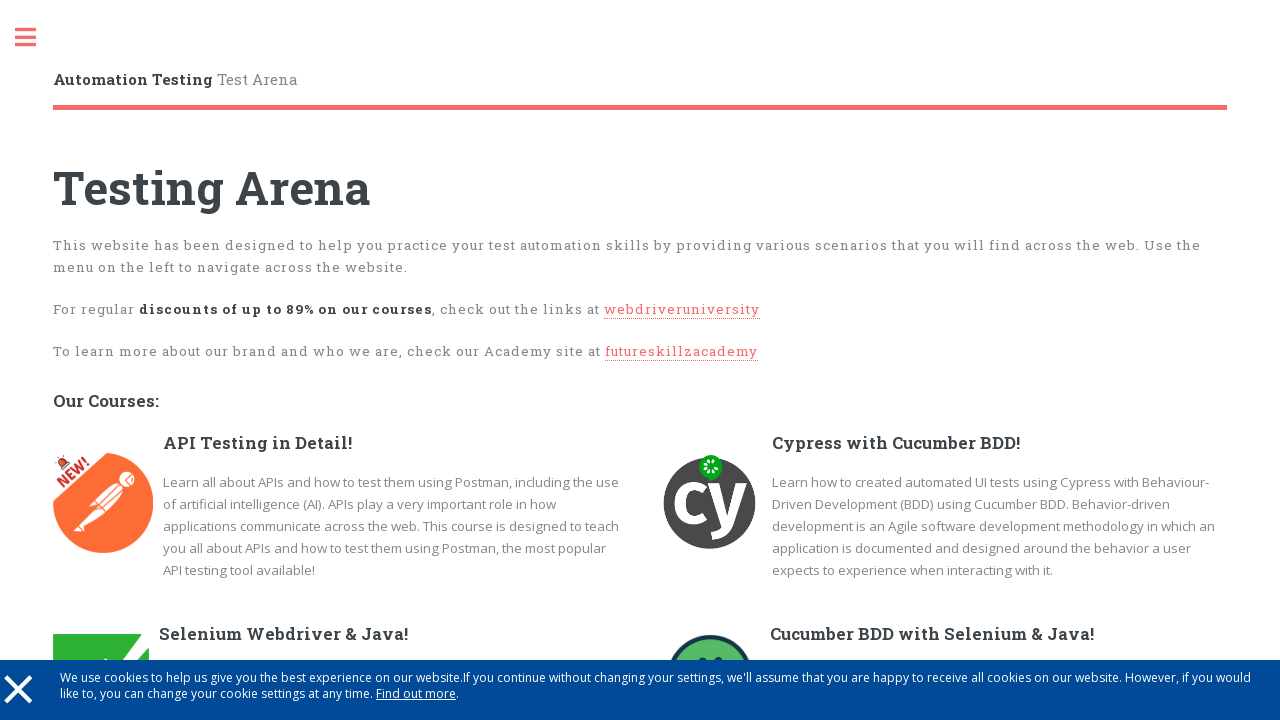

Executed JavaScript to scroll page down by 200 pixels
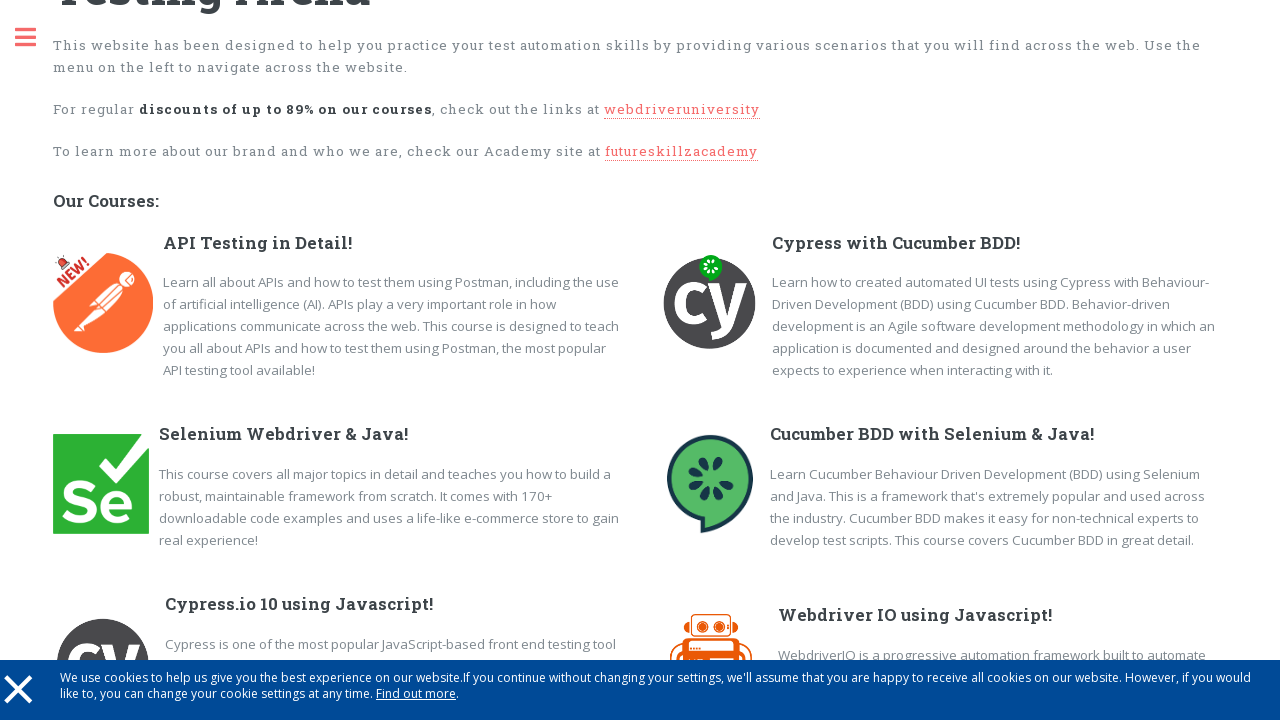

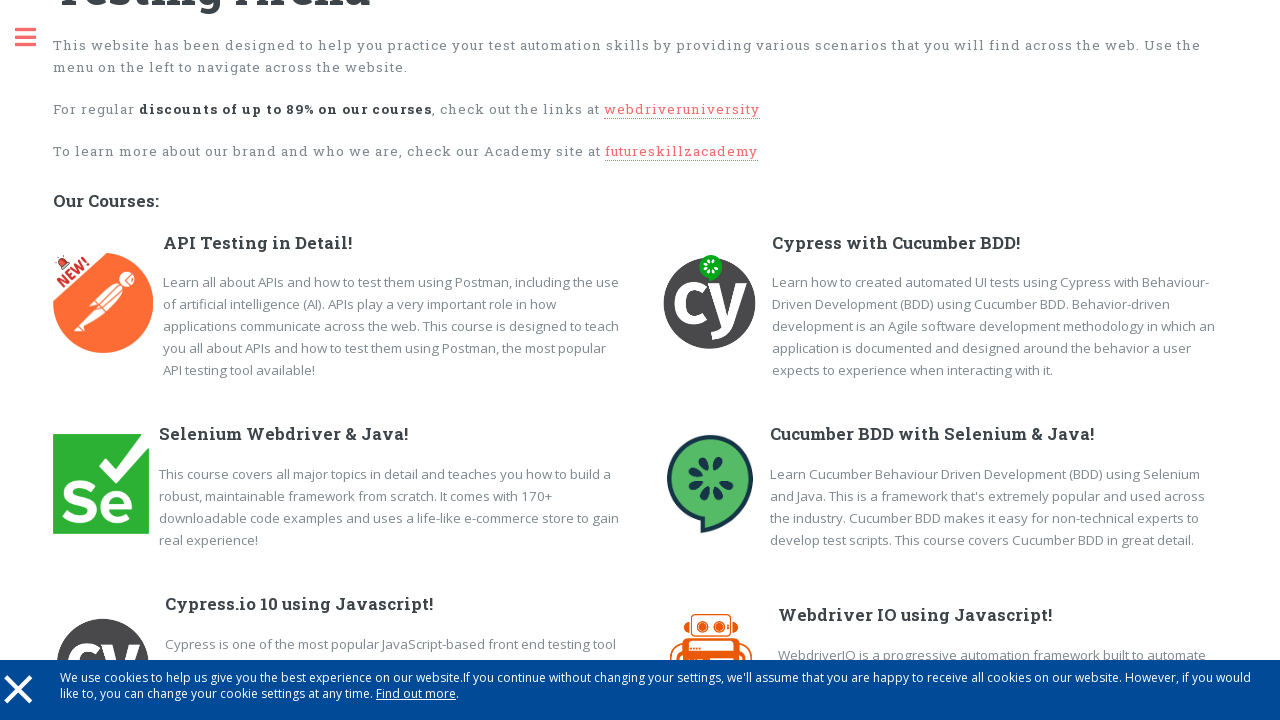